Navigates to the BuyMe website homepage

Starting URL: https://buyme.co.il/

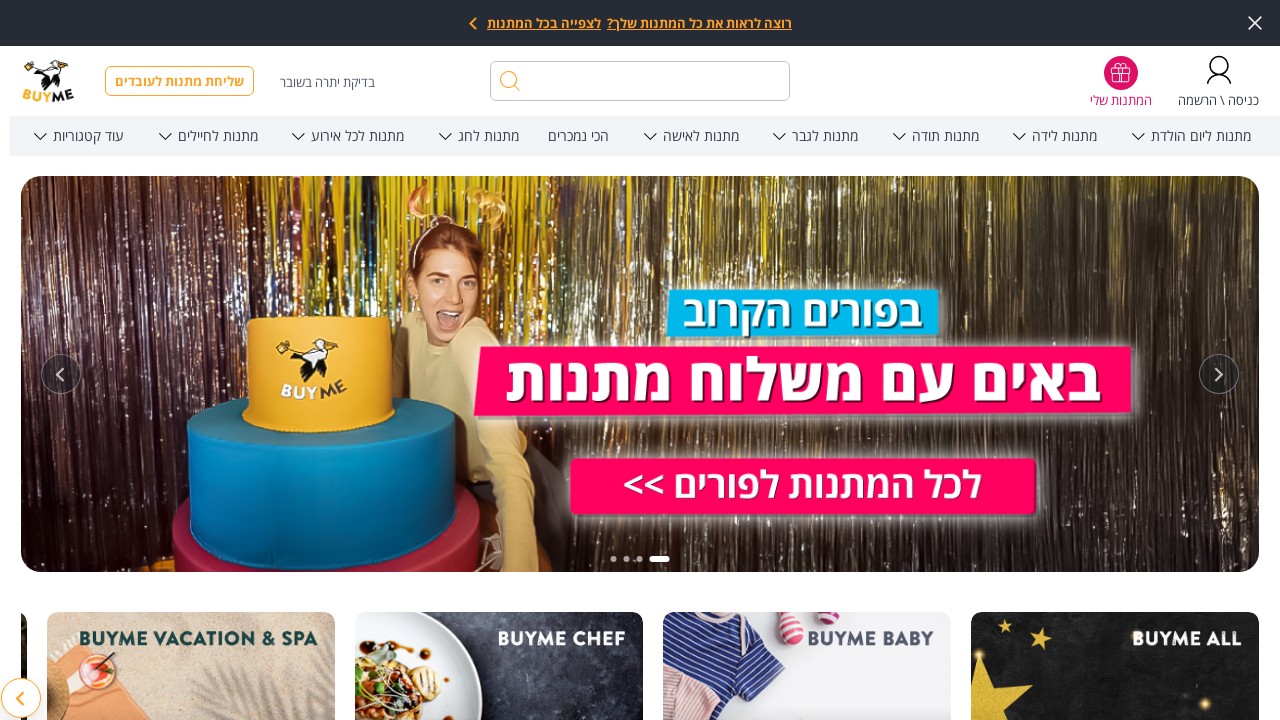

Navigated to BuyMe website homepage at https://buyme.co.il/
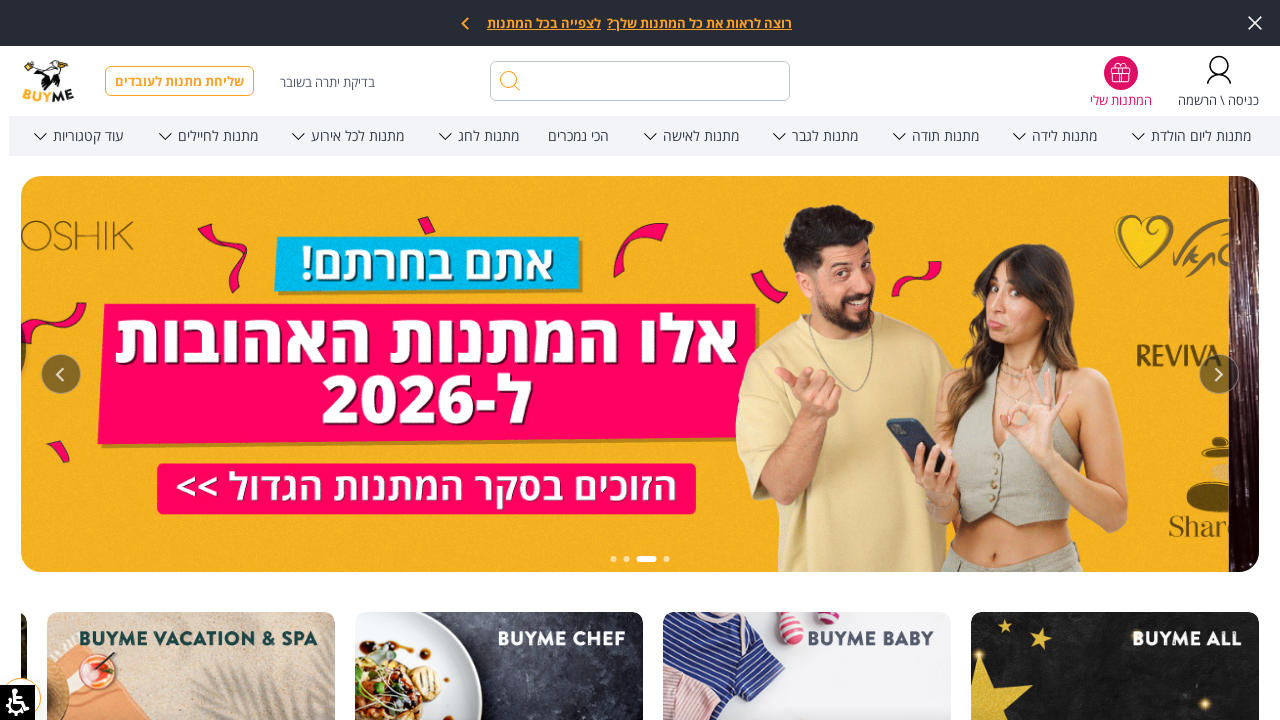

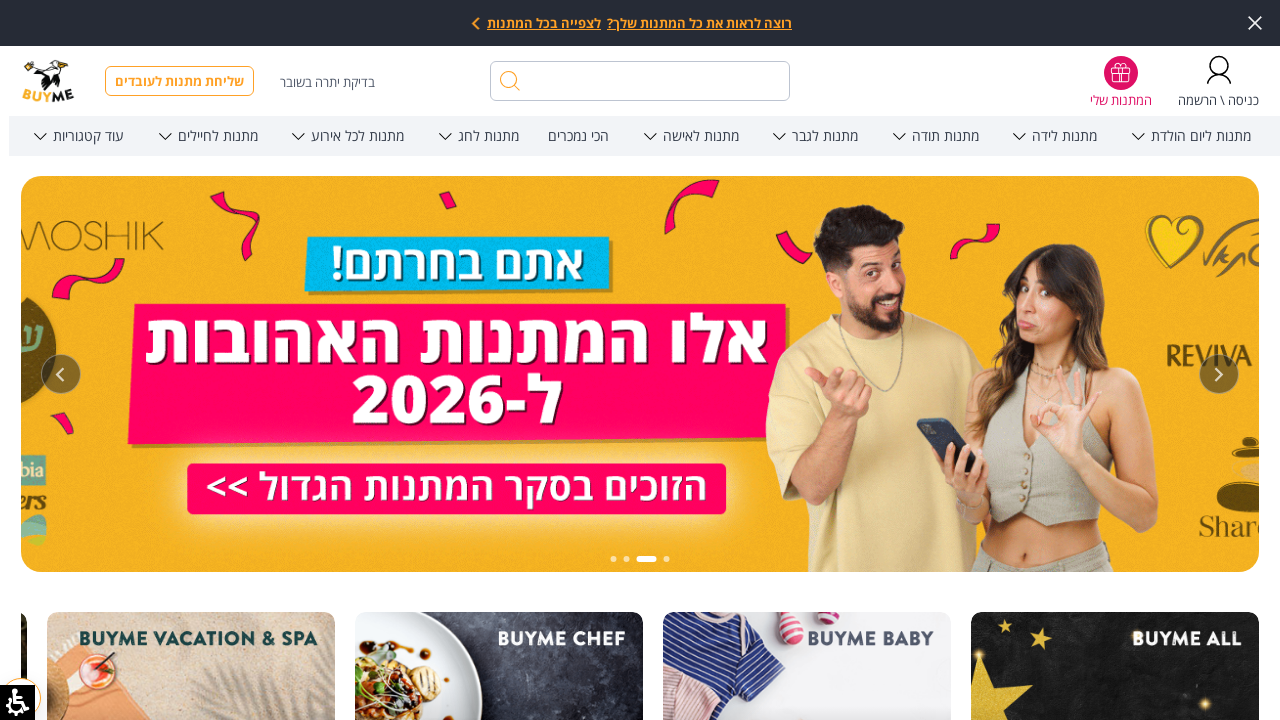